Tests that clicking Clear completed removes completed items from the list

Starting URL: https://demo.playwright.dev/todomvc

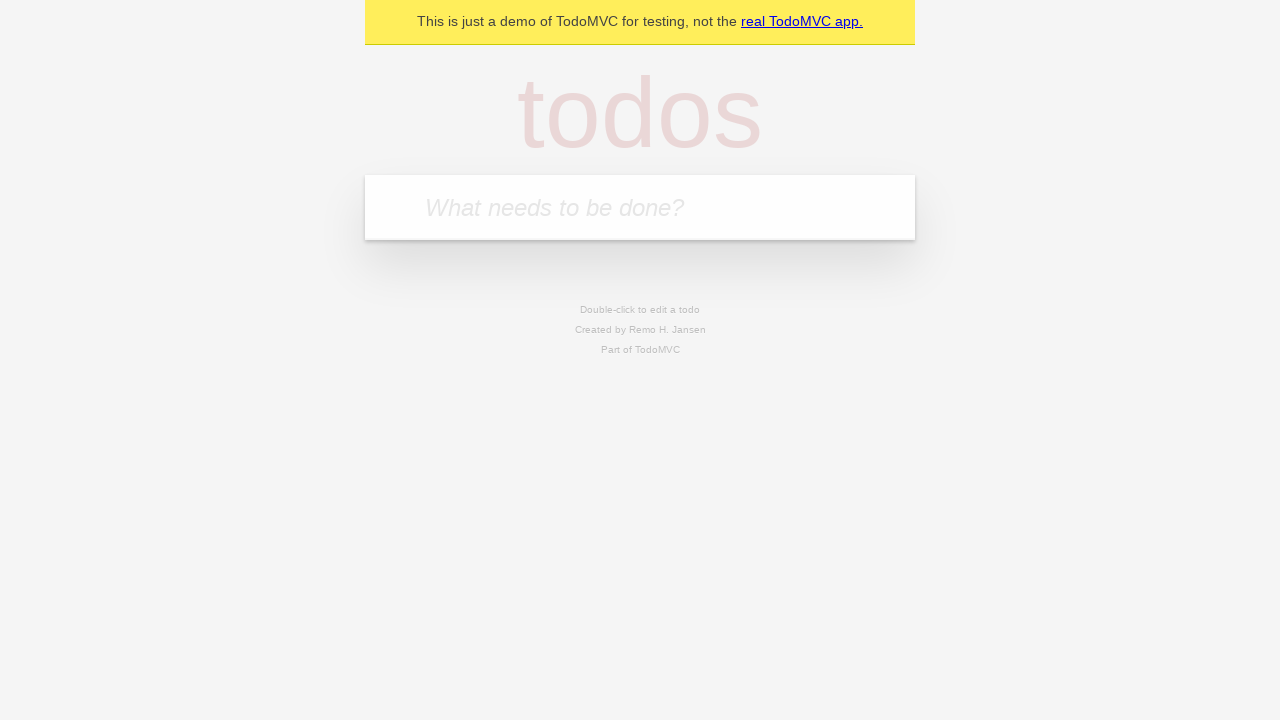

Filled todo input with 'buy some cheese' on internal:attr=[placeholder="What needs to be done?"i]
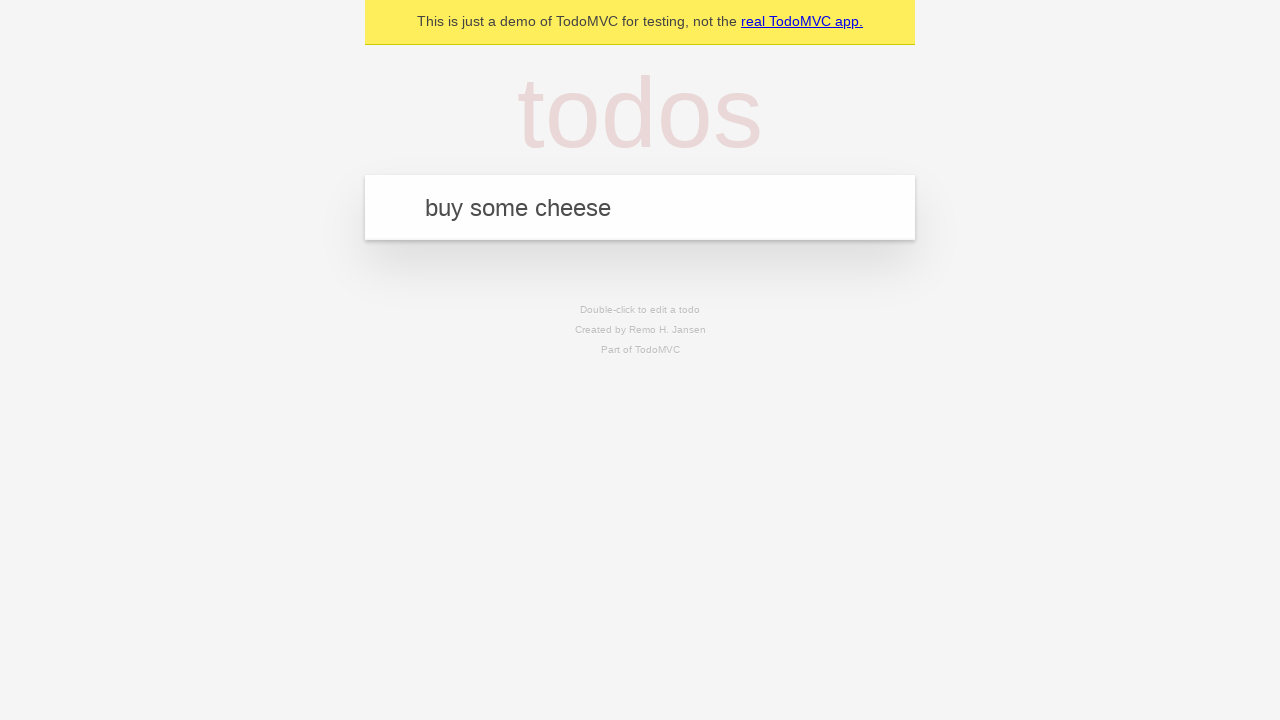

Pressed Enter to add 'buy some cheese' to the list on internal:attr=[placeholder="What needs to be done?"i]
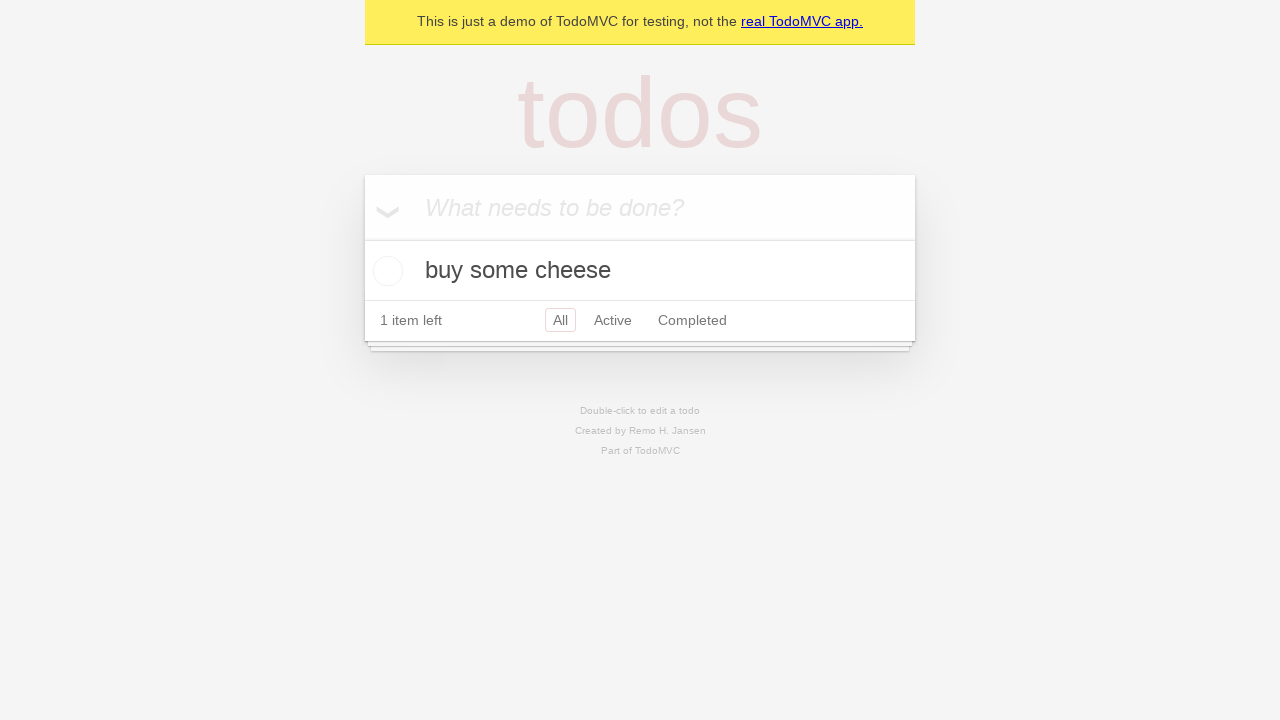

Filled todo input with 'feed the cat' on internal:attr=[placeholder="What needs to be done?"i]
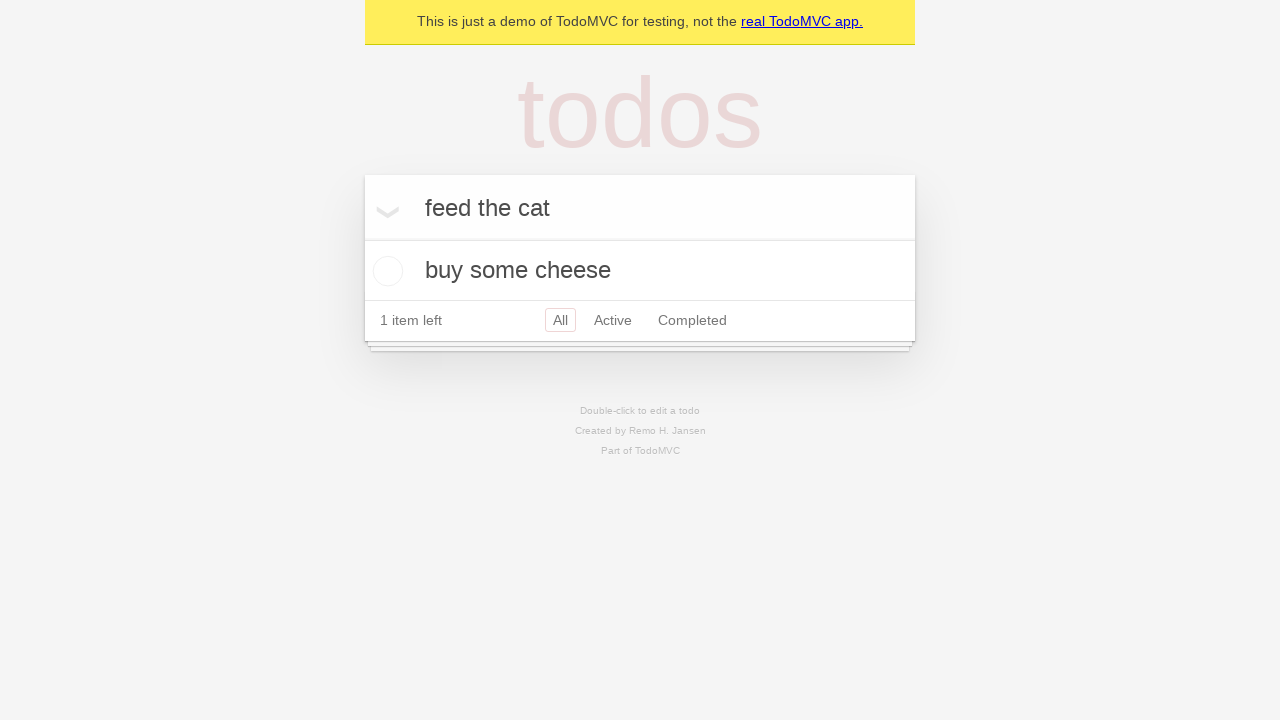

Pressed Enter to add 'feed the cat' to the list on internal:attr=[placeholder="What needs to be done?"i]
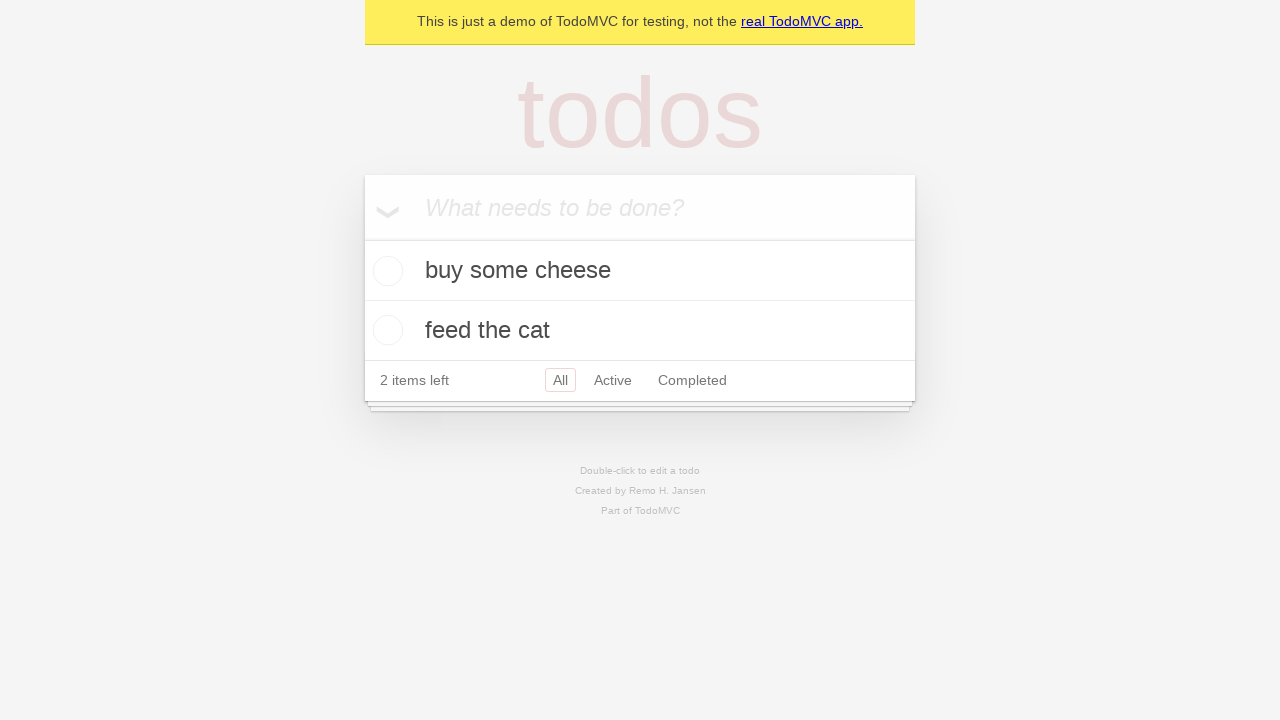

Filled todo input with 'book a doctors appointment' on internal:attr=[placeholder="What needs to be done?"i]
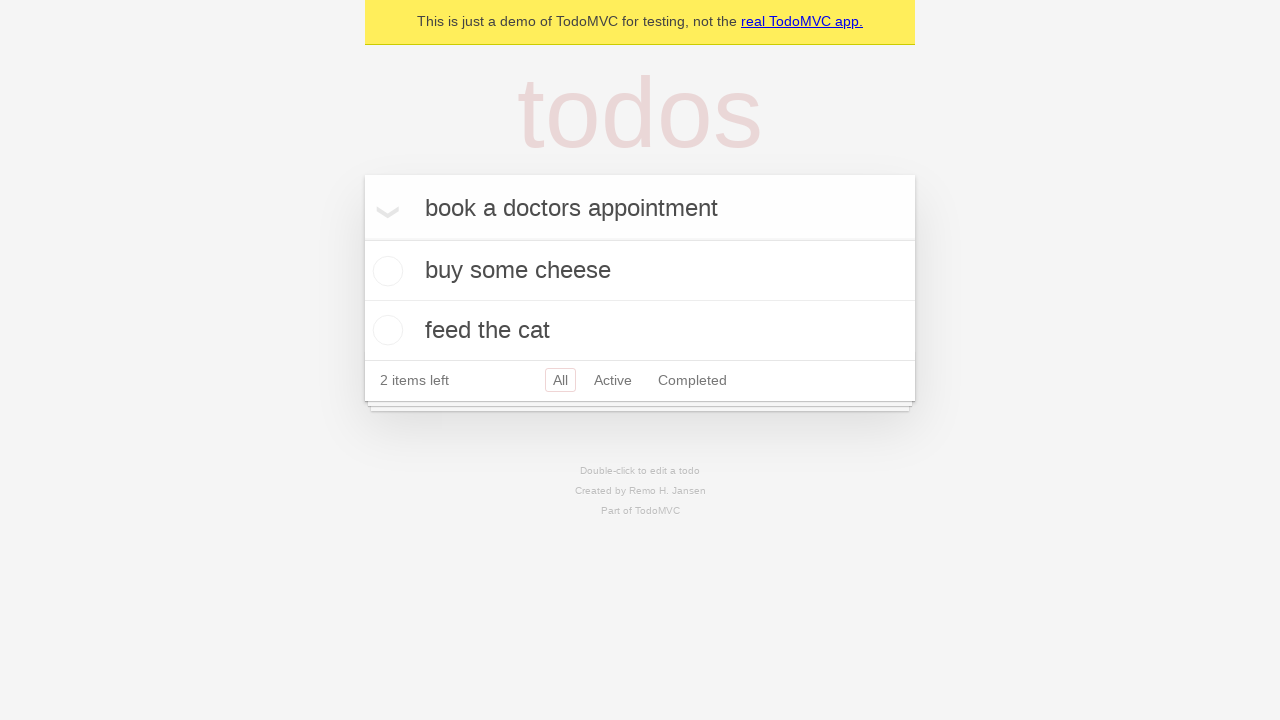

Pressed Enter to add 'book a doctors appointment' to the list on internal:attr=[placeholder="What needs to be done?"i]
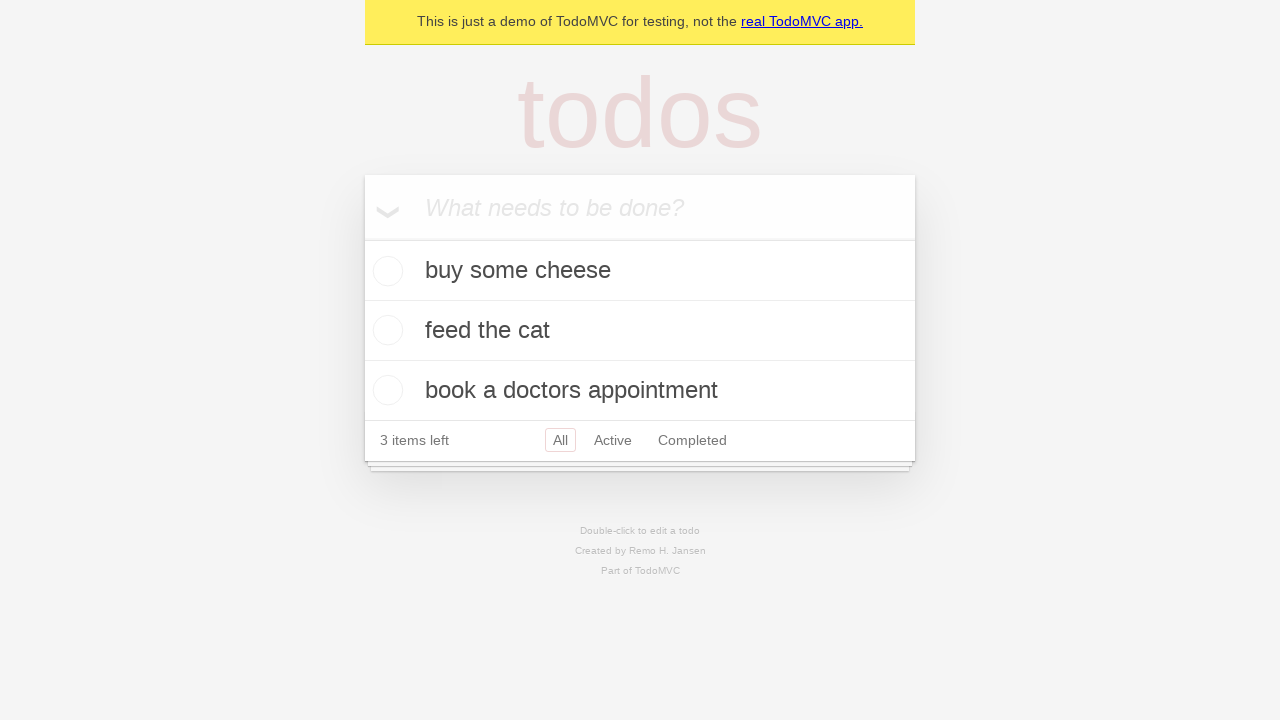

Located all todo items
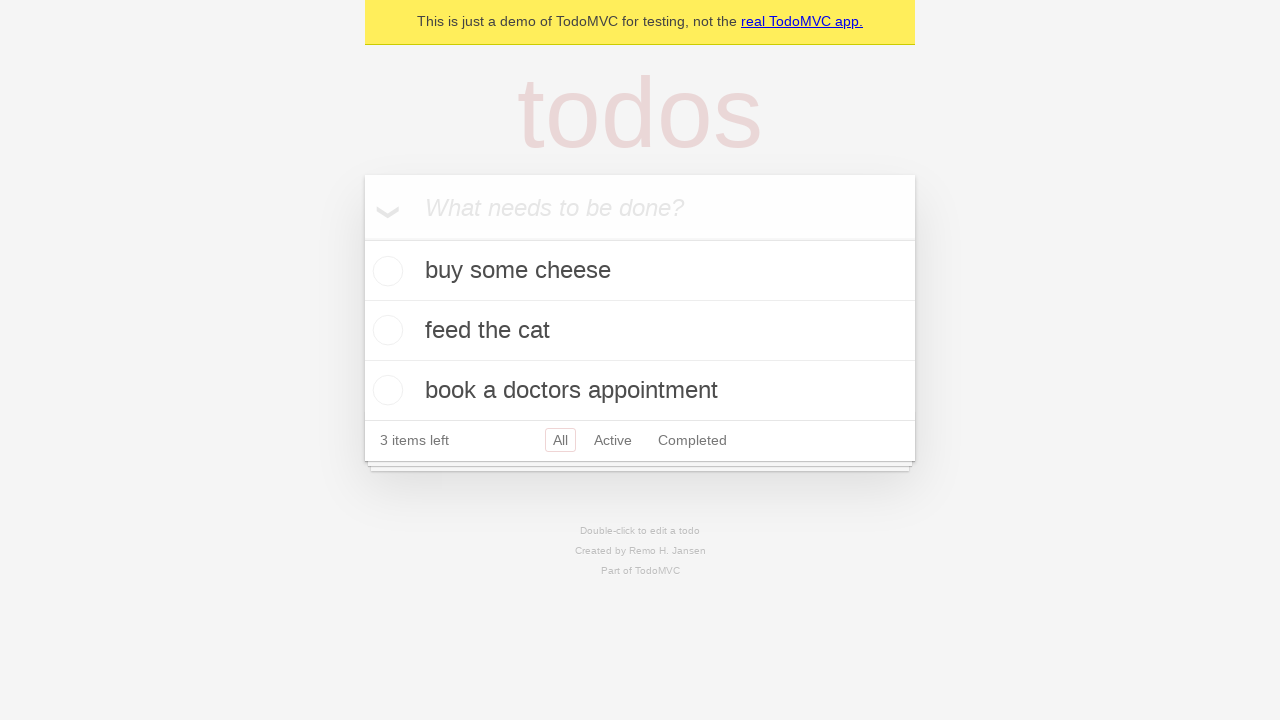

Checked the second todo item (feed the cat) at (385, 330) on internal:testid=[data-testid="todo-item"s] >> nth=1 >> internal:role=checkbox
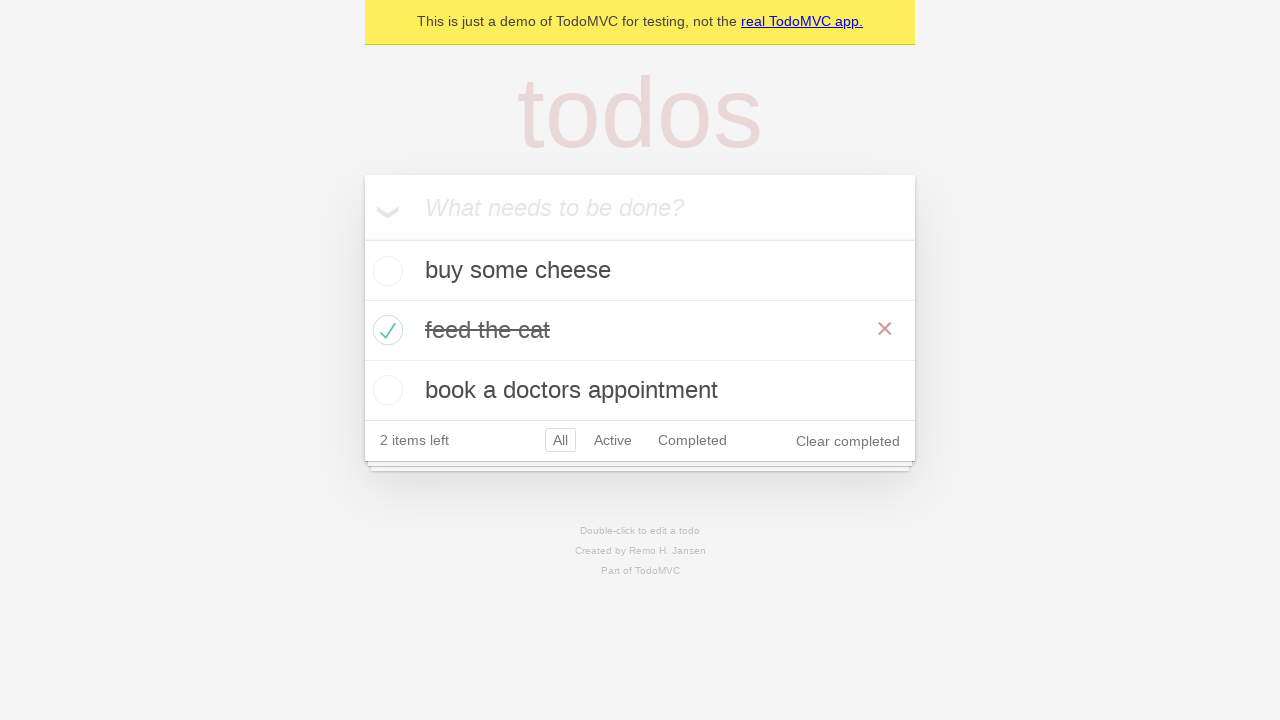

Clicked 'Clear completed' button at (848, 441) on internal:role=button[name="Clear completed"i]
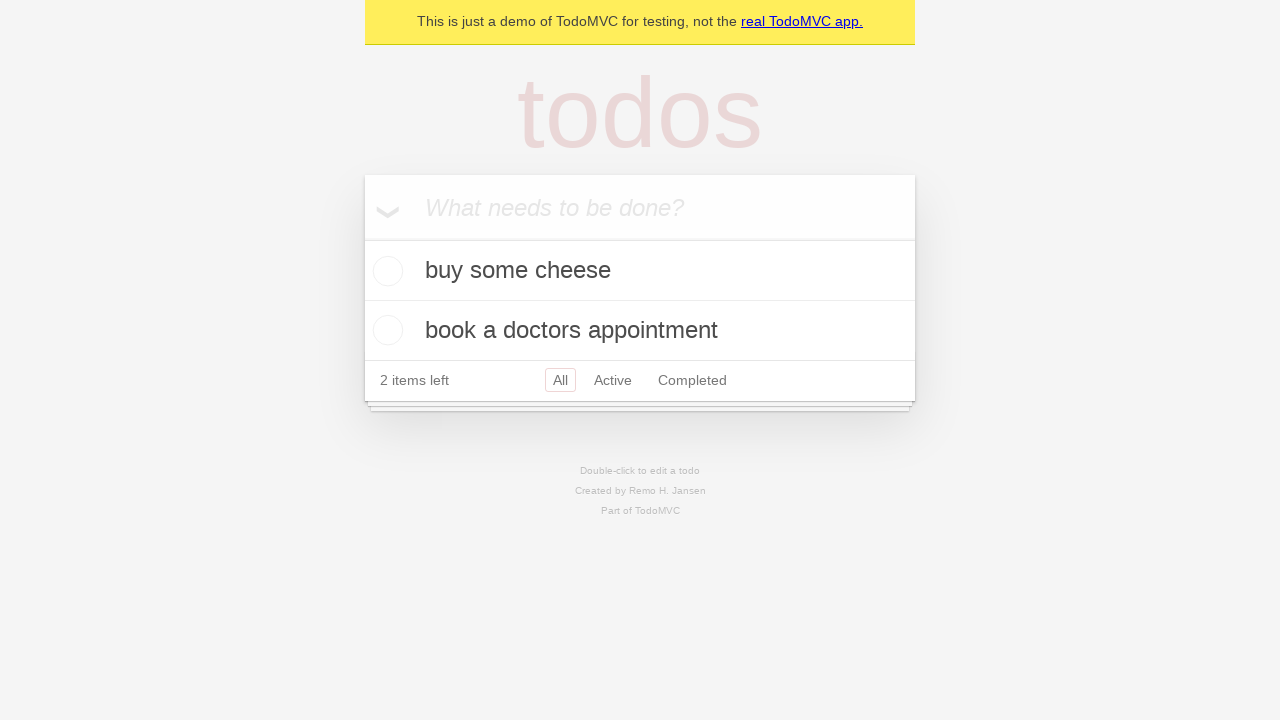

Waited for todo items to update after clearing completed items
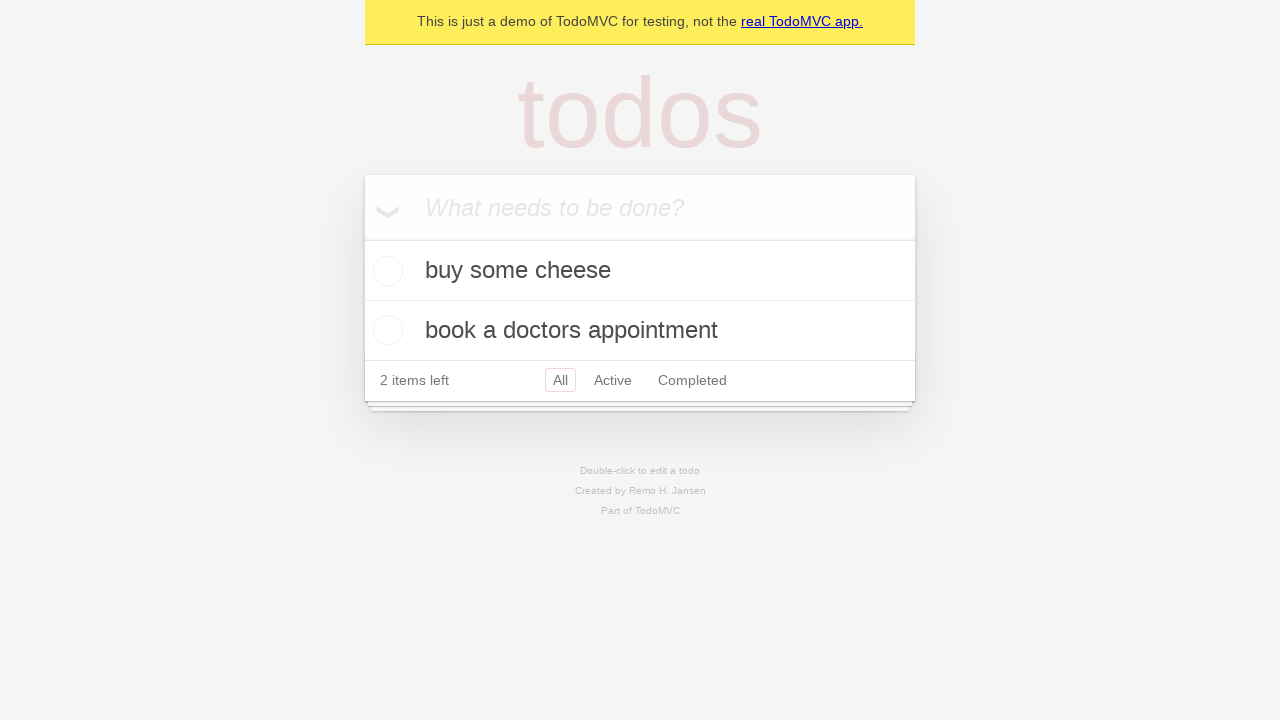

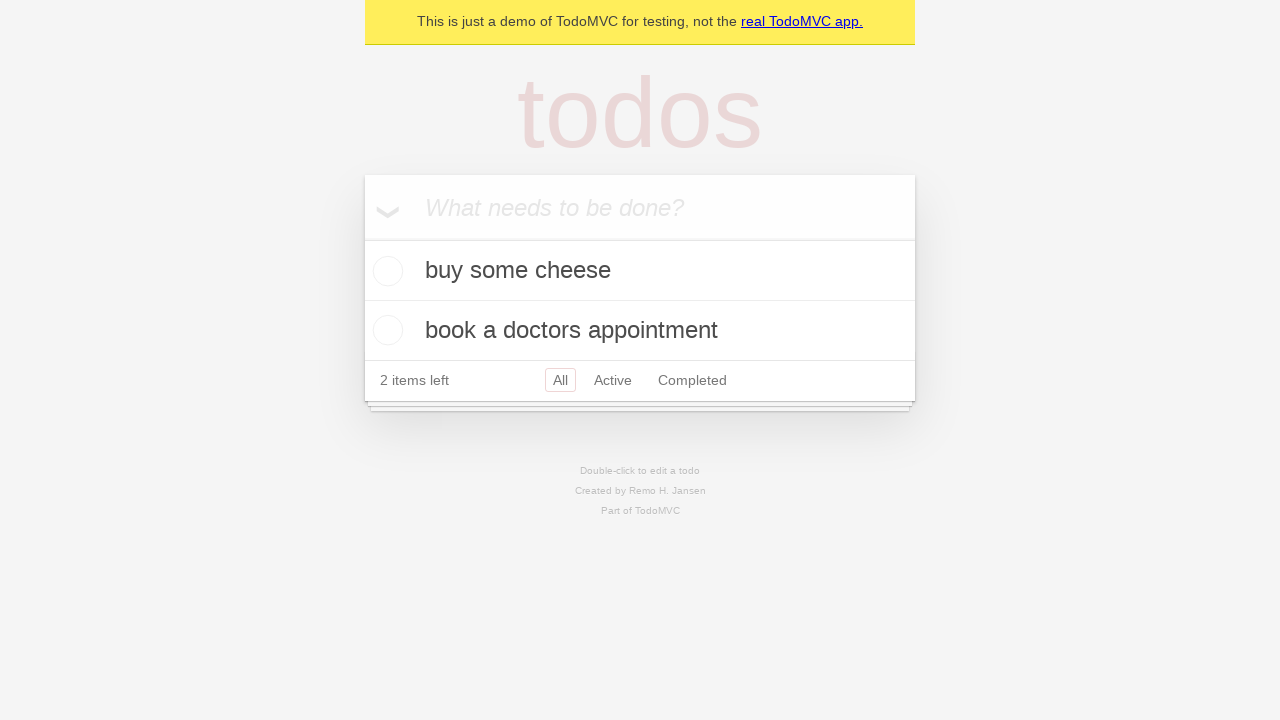